Tests the jQuery UI draggable functionality by switching to the demo iframe and dragging an element by a specified offset

Starting URL: https://jqueryui.com/draggable

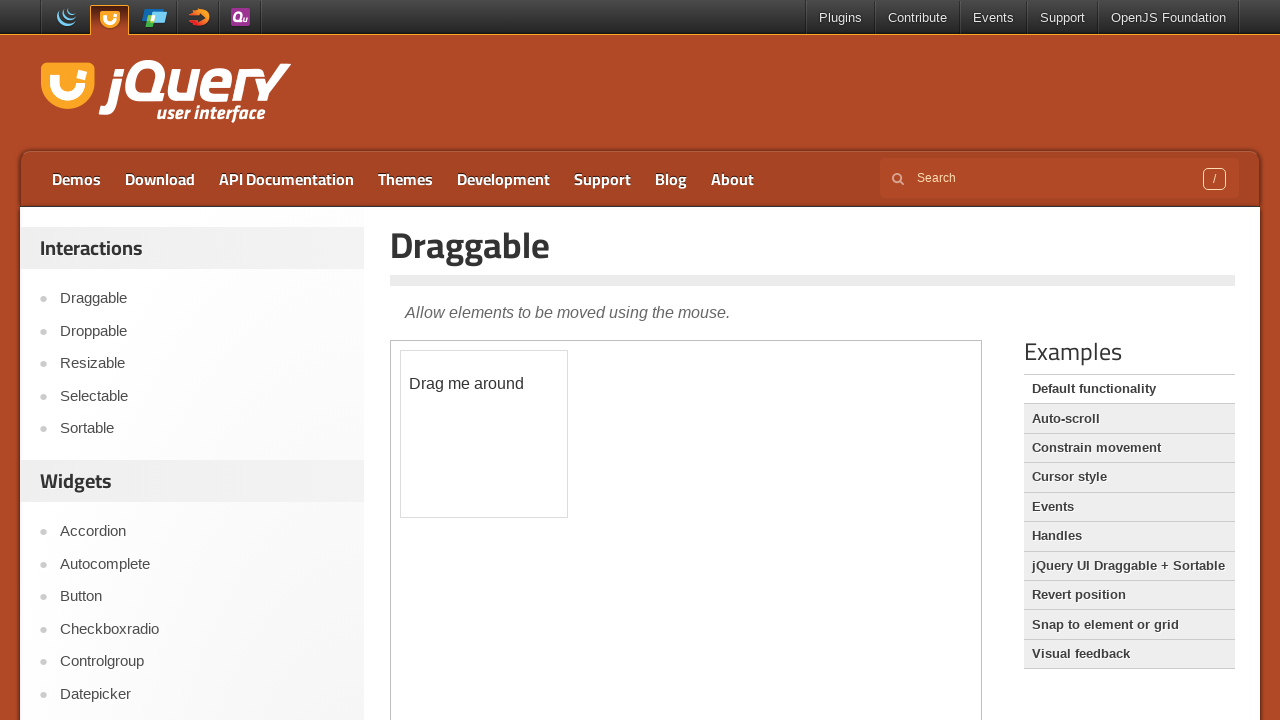

Navigated to jQuery UI draggable demo page
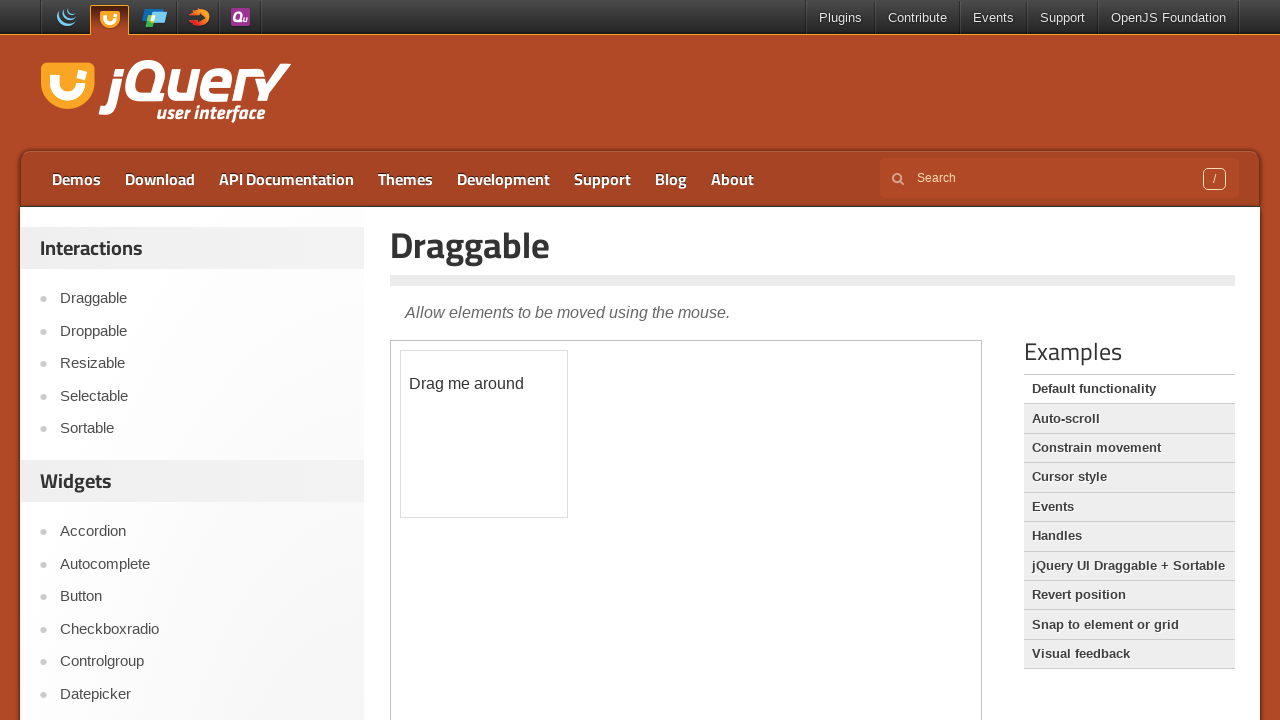

Located the demo iframe
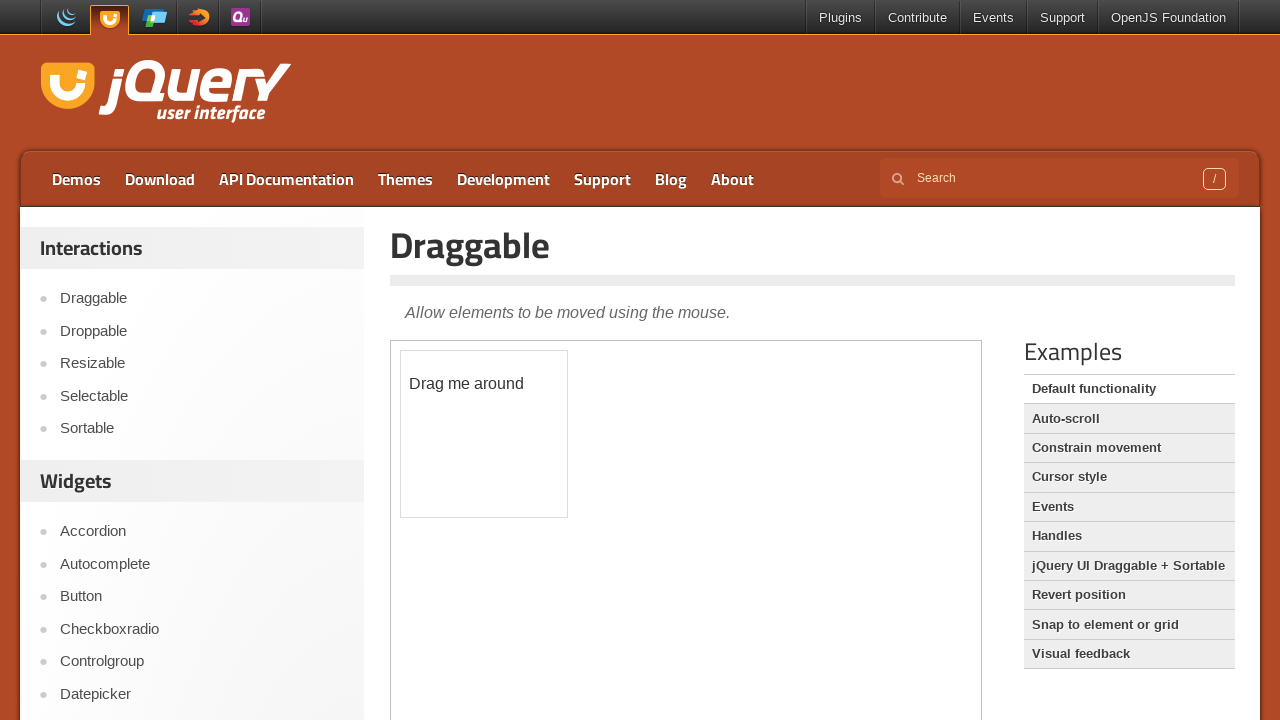

Located the draggable element in the iframe
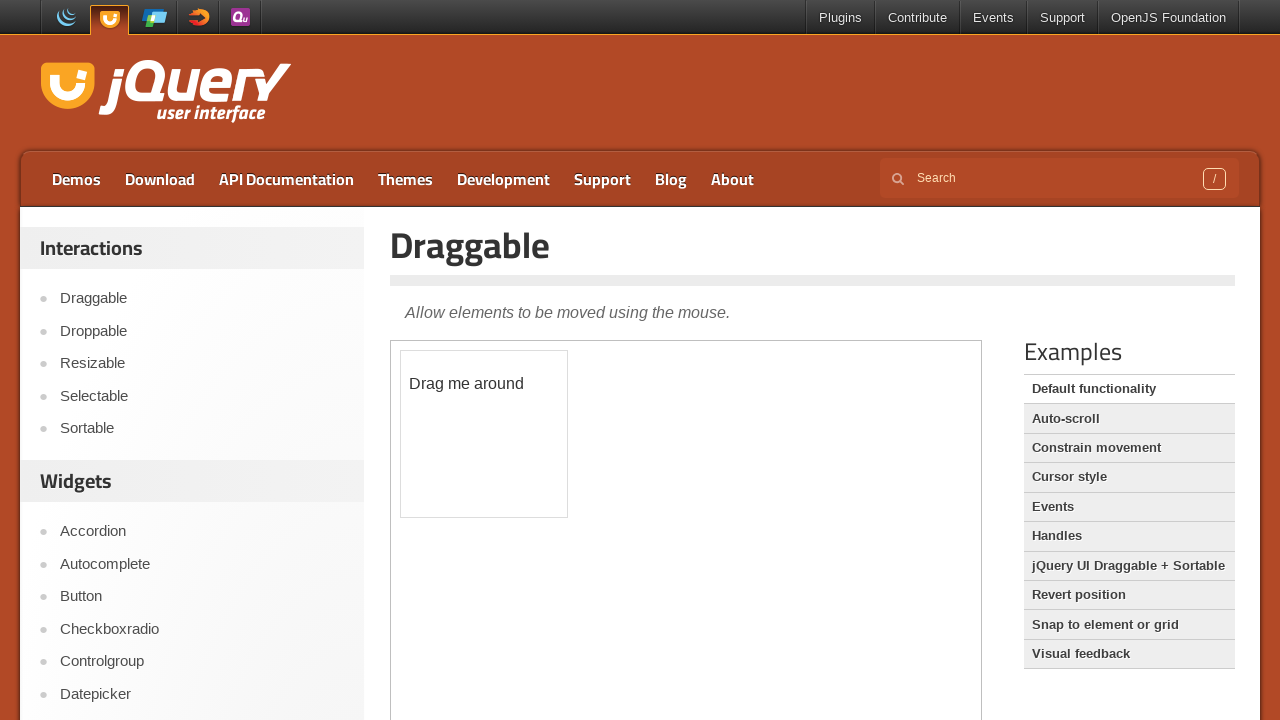

Draggable element is now visible
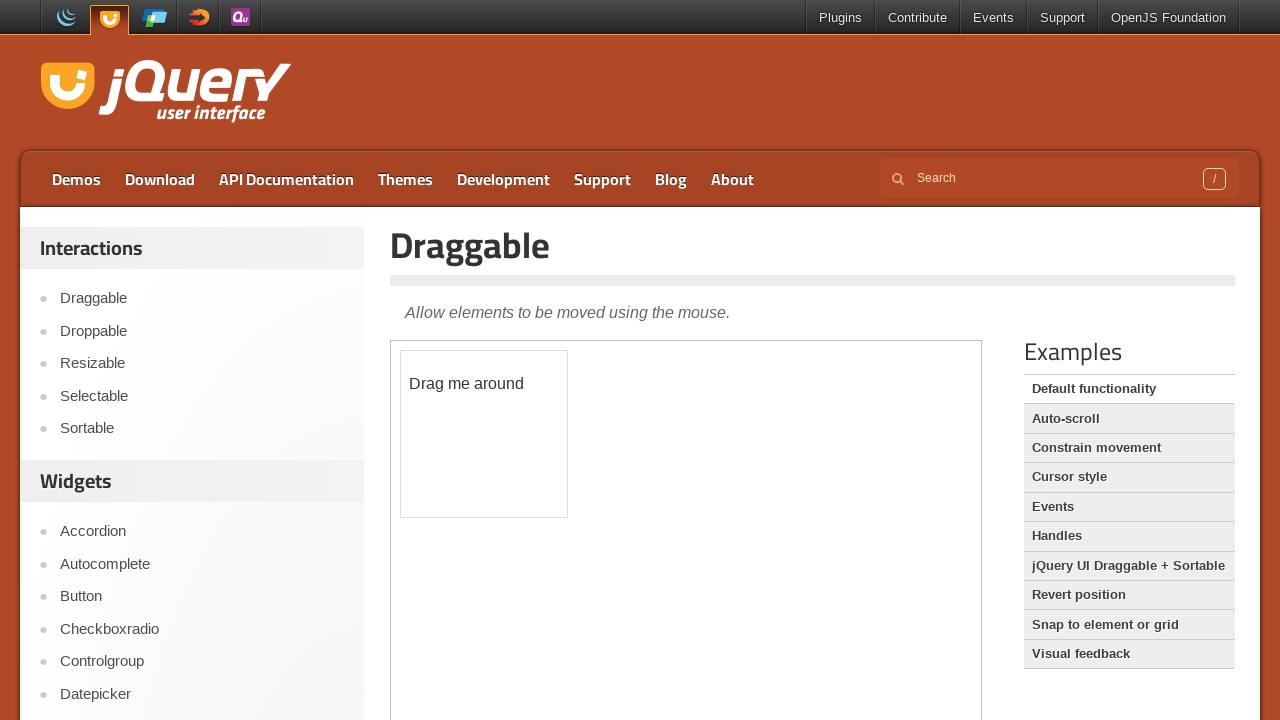

Dragged element by offset (150px right, 150px down) at (551, 501)
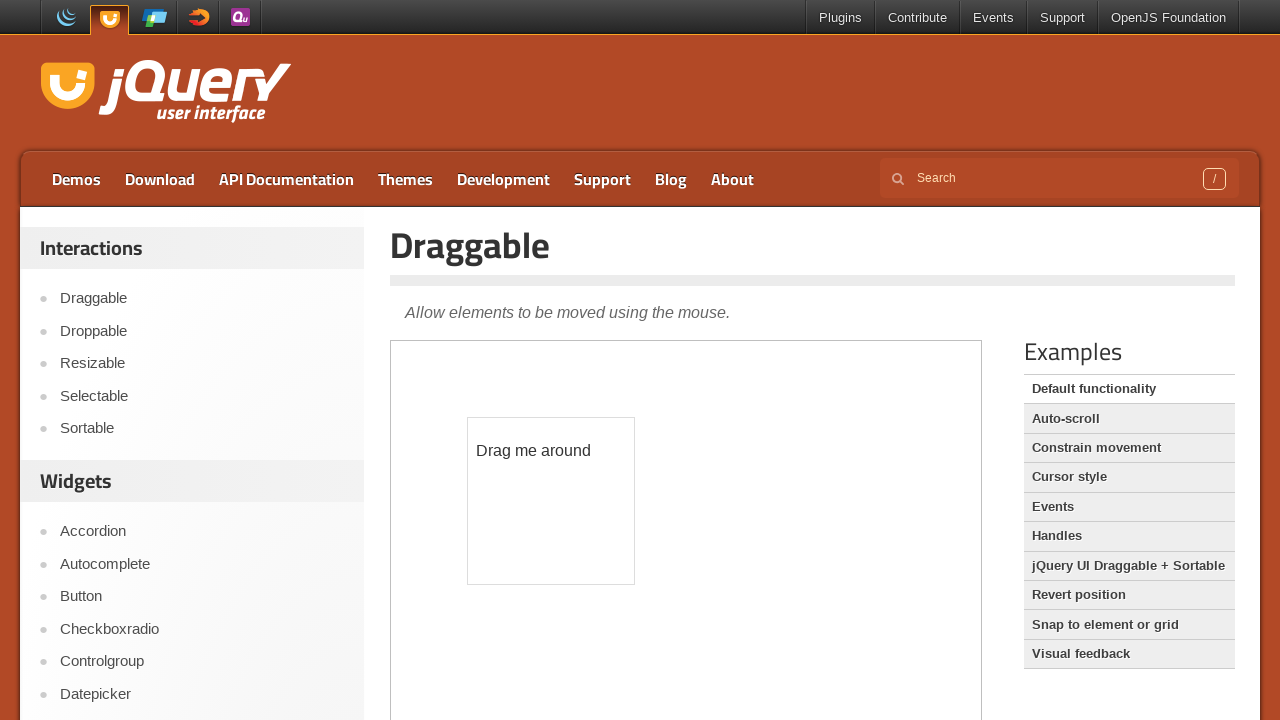

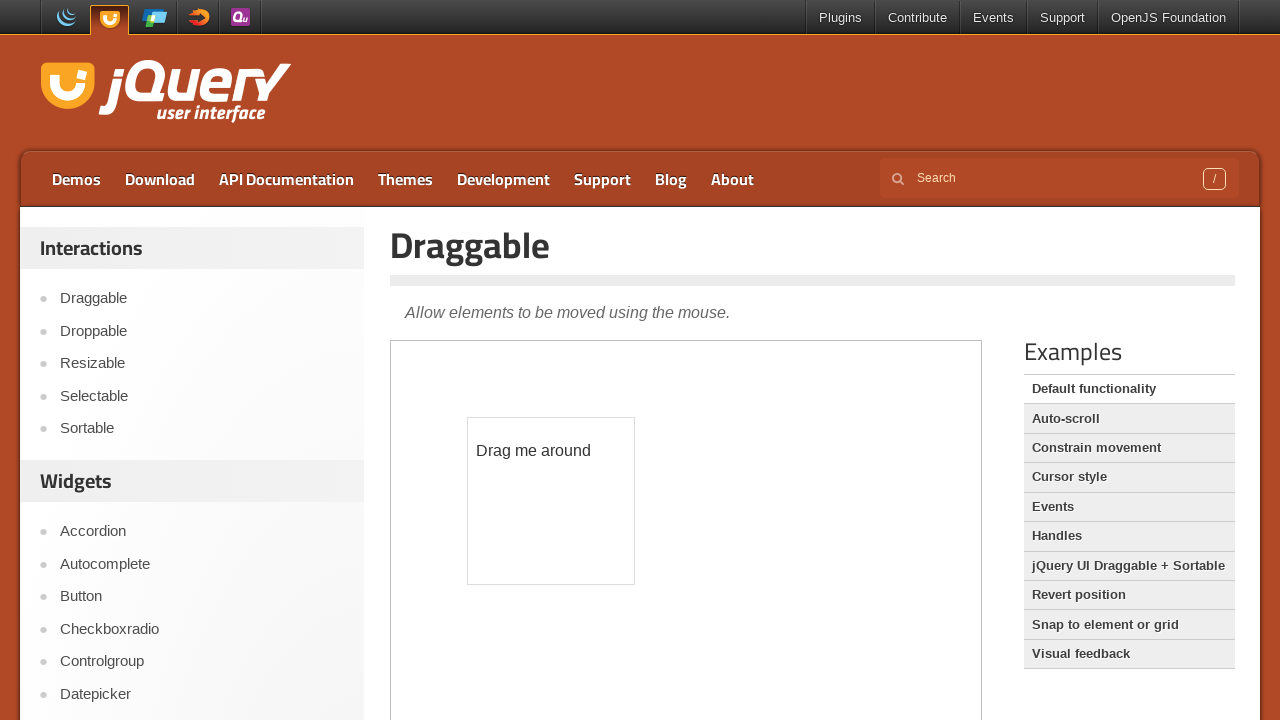